Tests the text box form by filling in all fields with user data and submitting, then verifying the output displays the submitted information.

Starting URL: https://demoqa.com/text-box

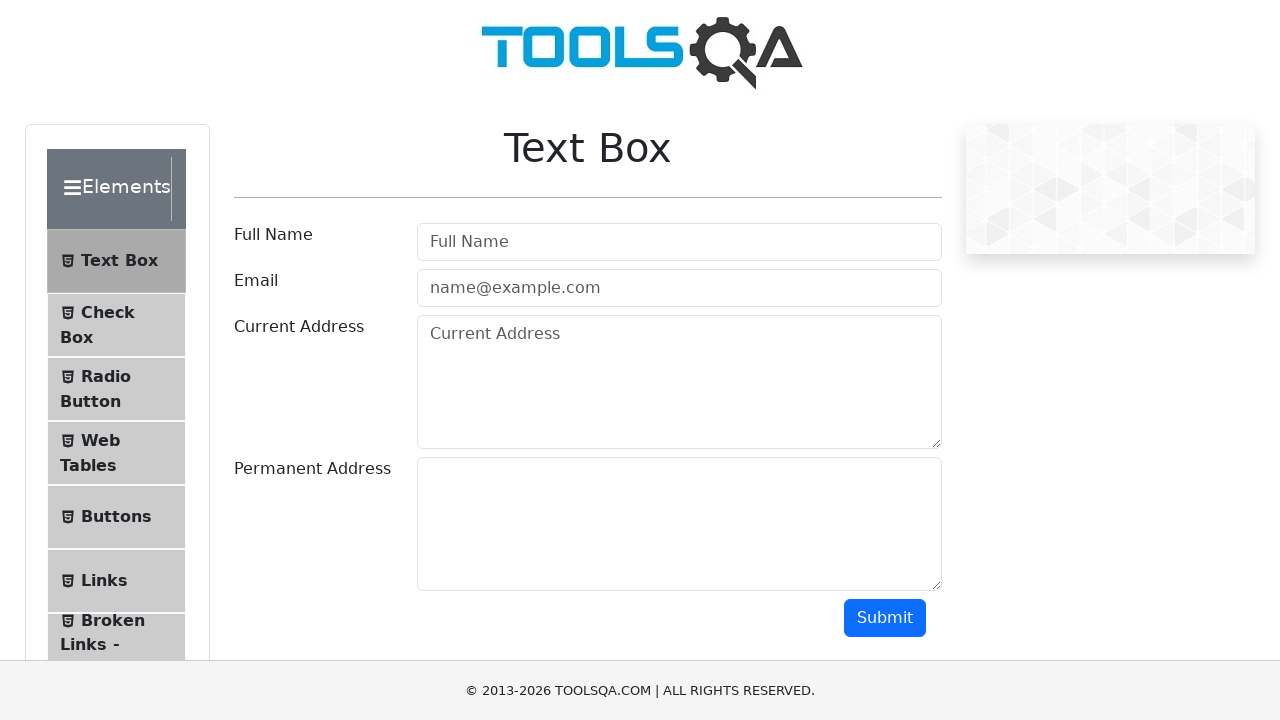

Filled name field with 'John Anderson' on #userName
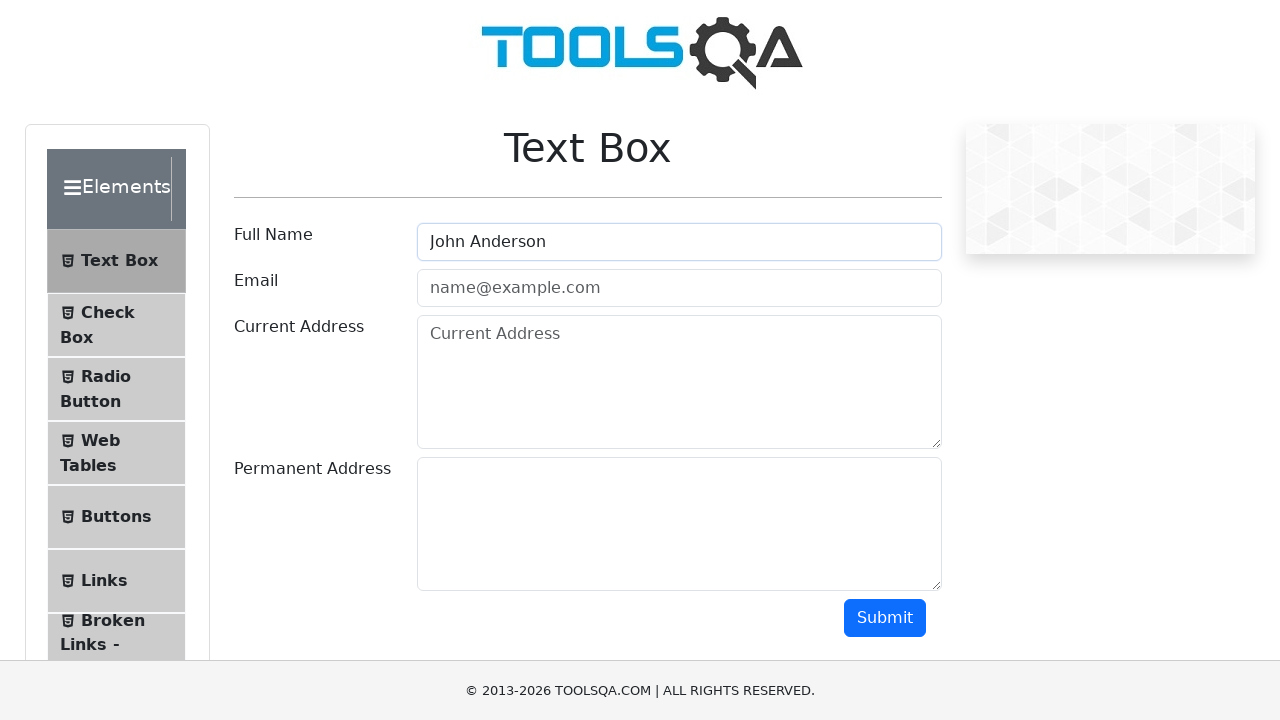

Filled email field with 'john.anderson@testmail.com' on #userEmail
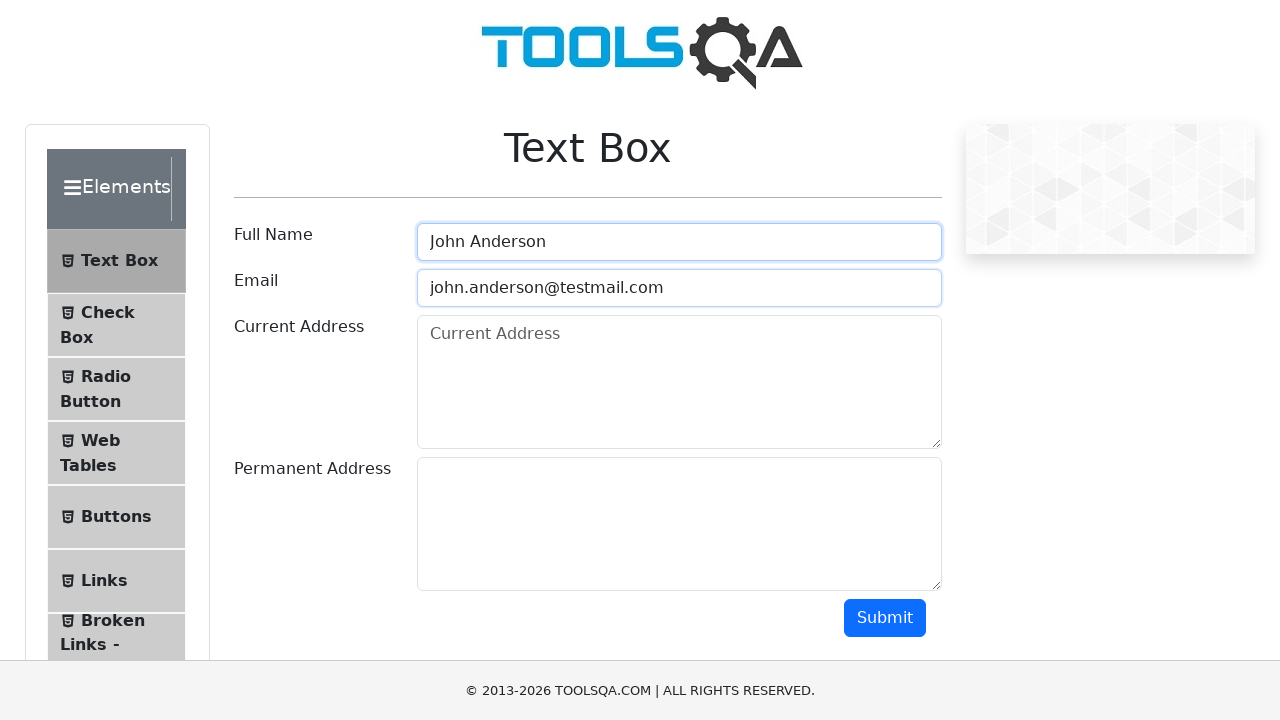

Filled current address field with '123 Main Street, New York, NY 10001' on #currentAddress
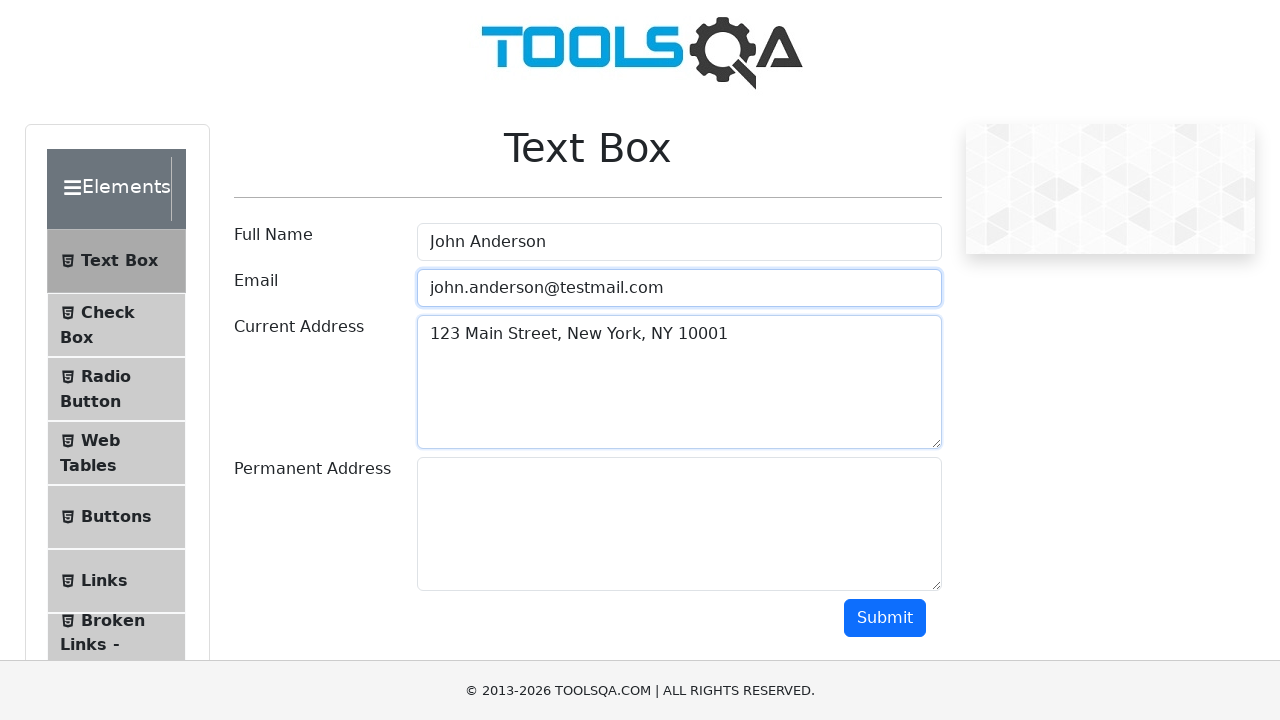

Filled permanent address field with '123 Main Street, New York, NY 10001' on #permanentAddress
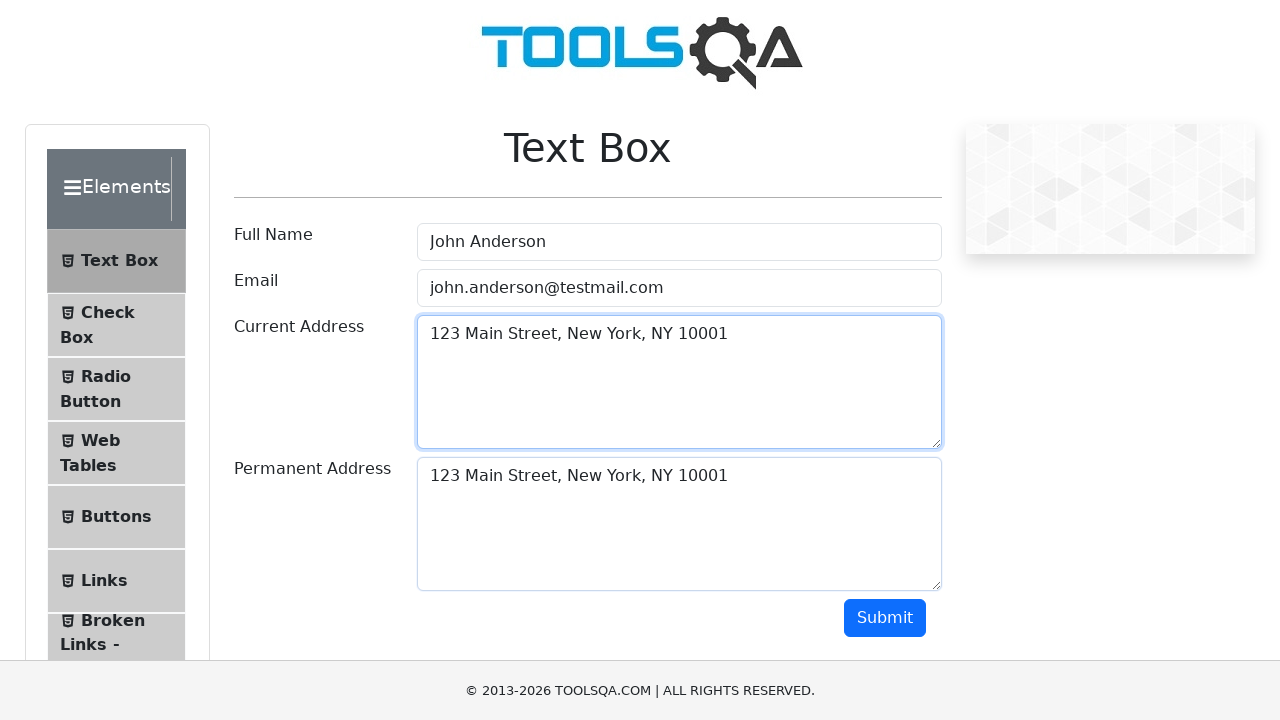

Clicked submit button to submit the form at (885, 618) on #submit
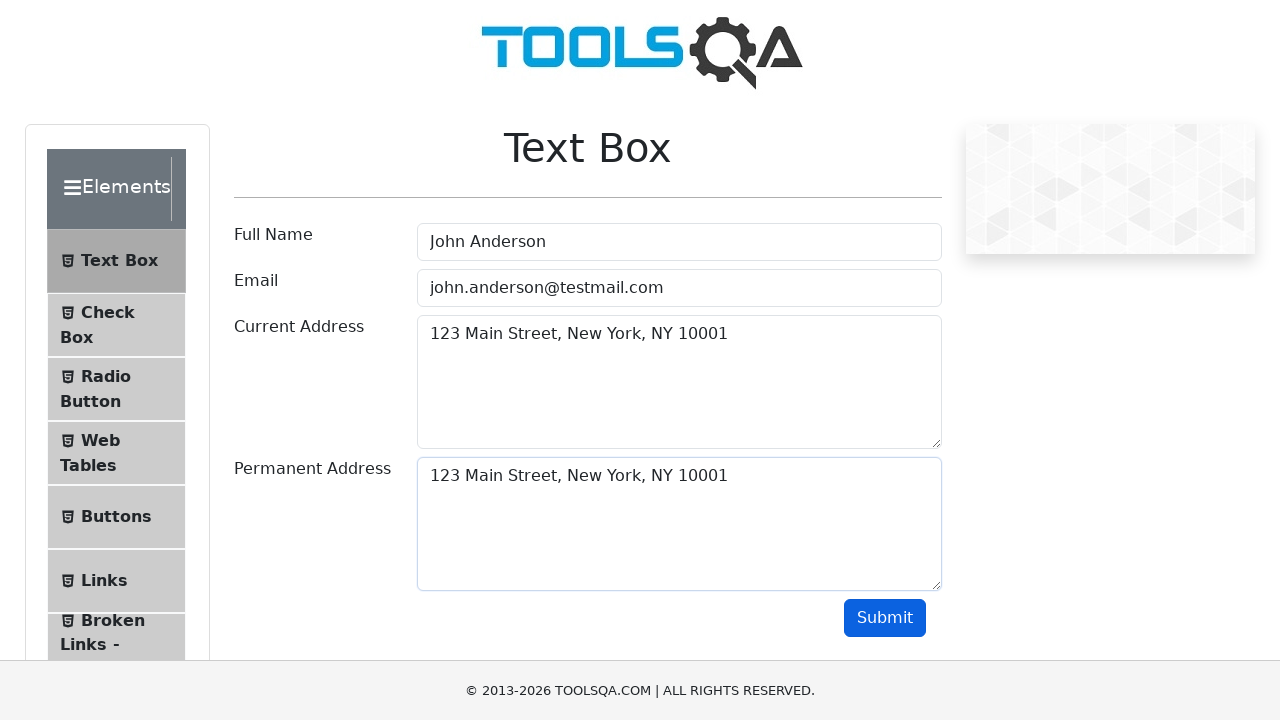

Output section loaded and became visible
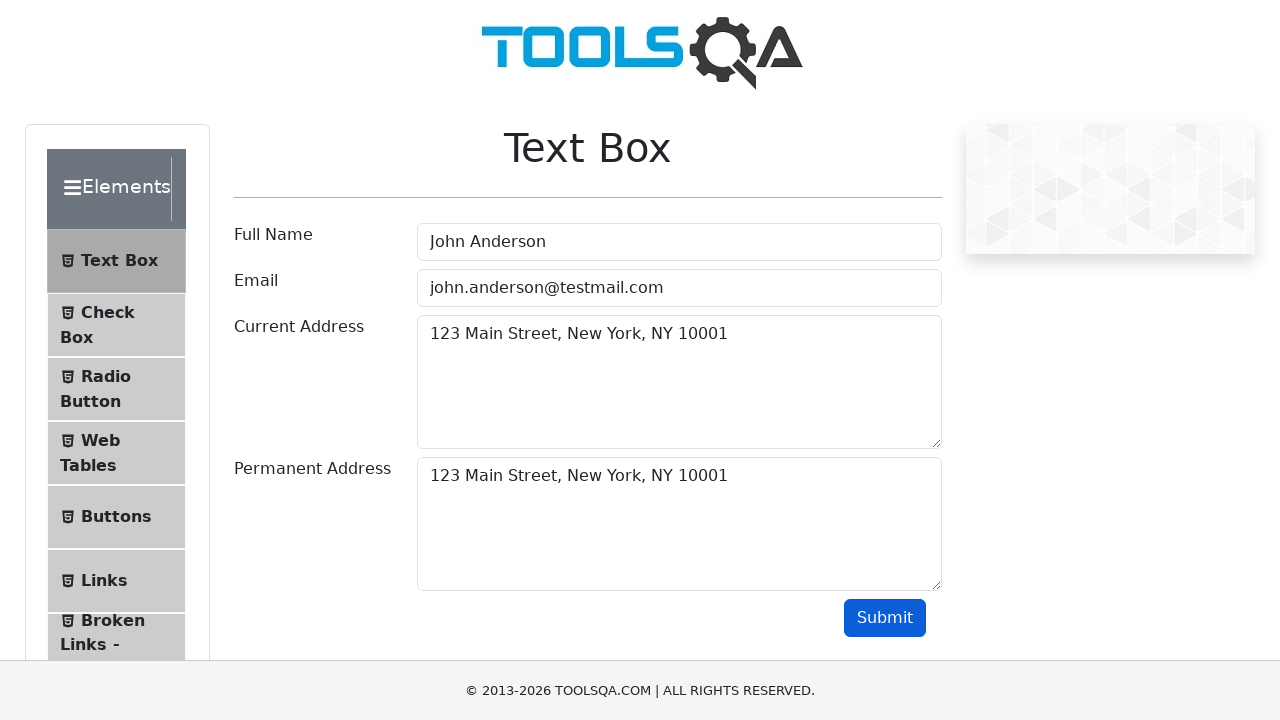

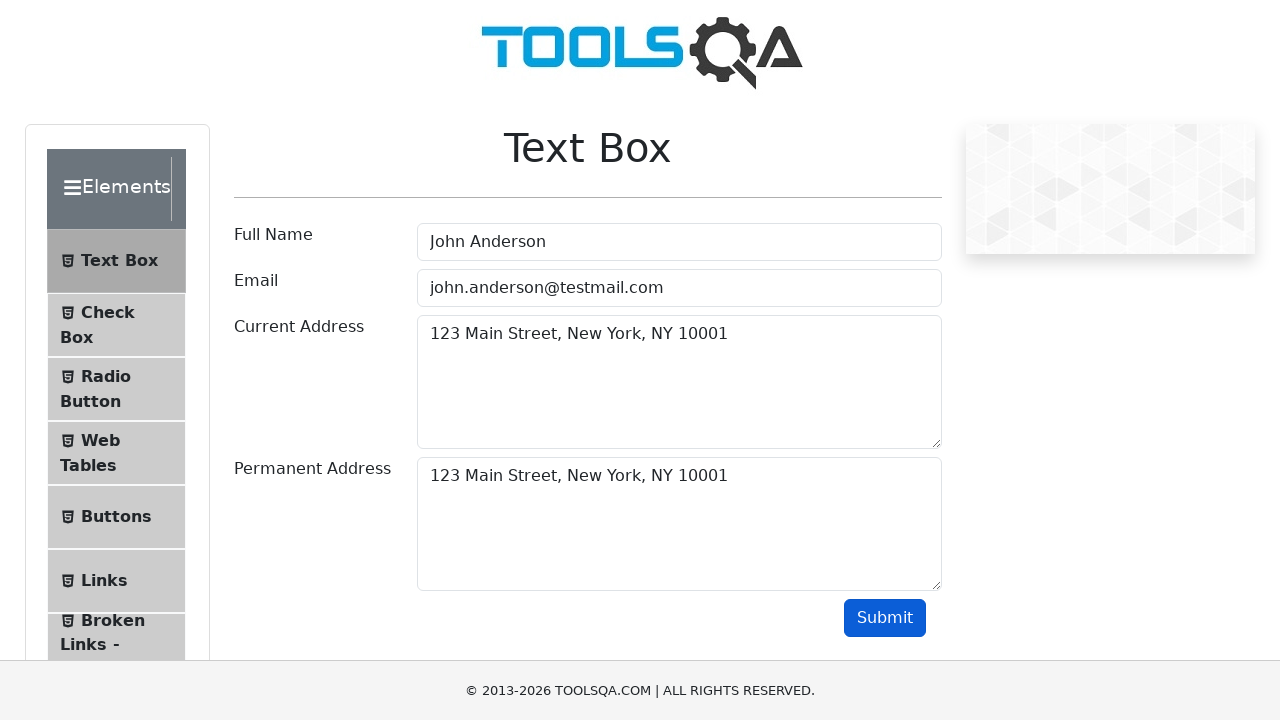